Tests that the complete all checkbox updates state when individual items are completed or cleared.

Starting URL: https://demo.playwright.dev/todomvc

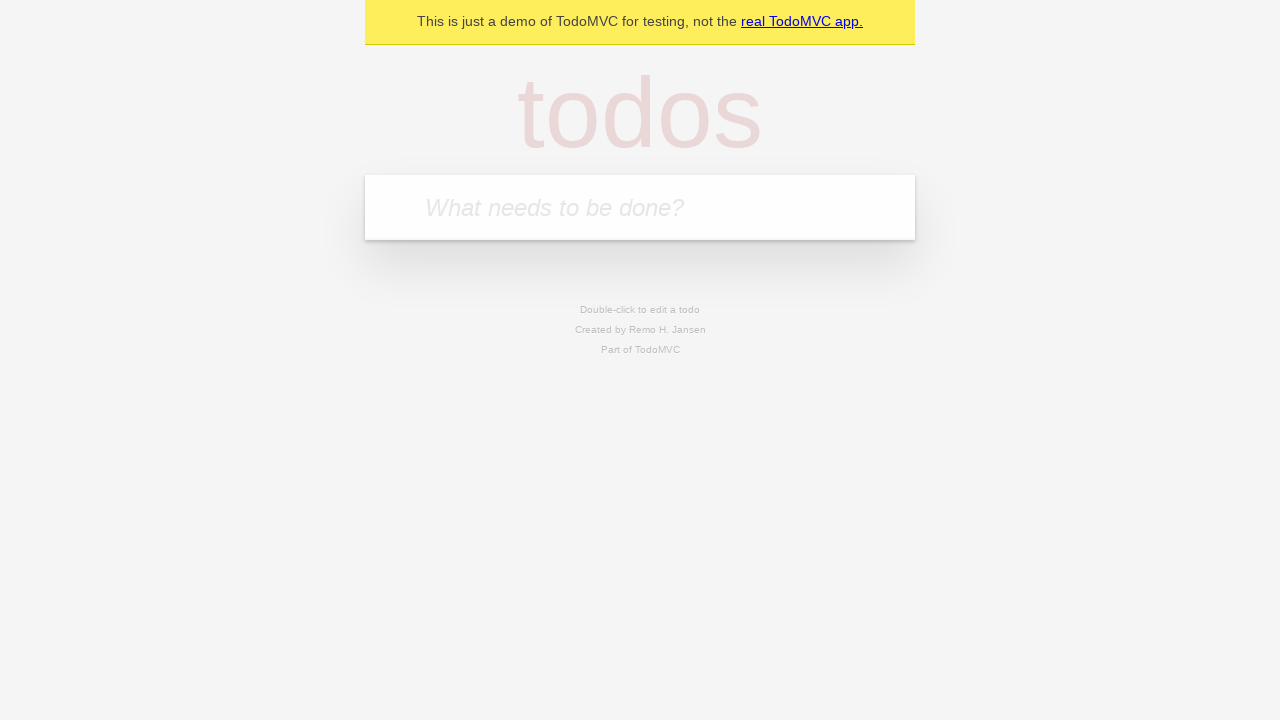

Filled new todo field with 'buy some cheese' on internal:attr=[placeholder="What needs to be done?"i]
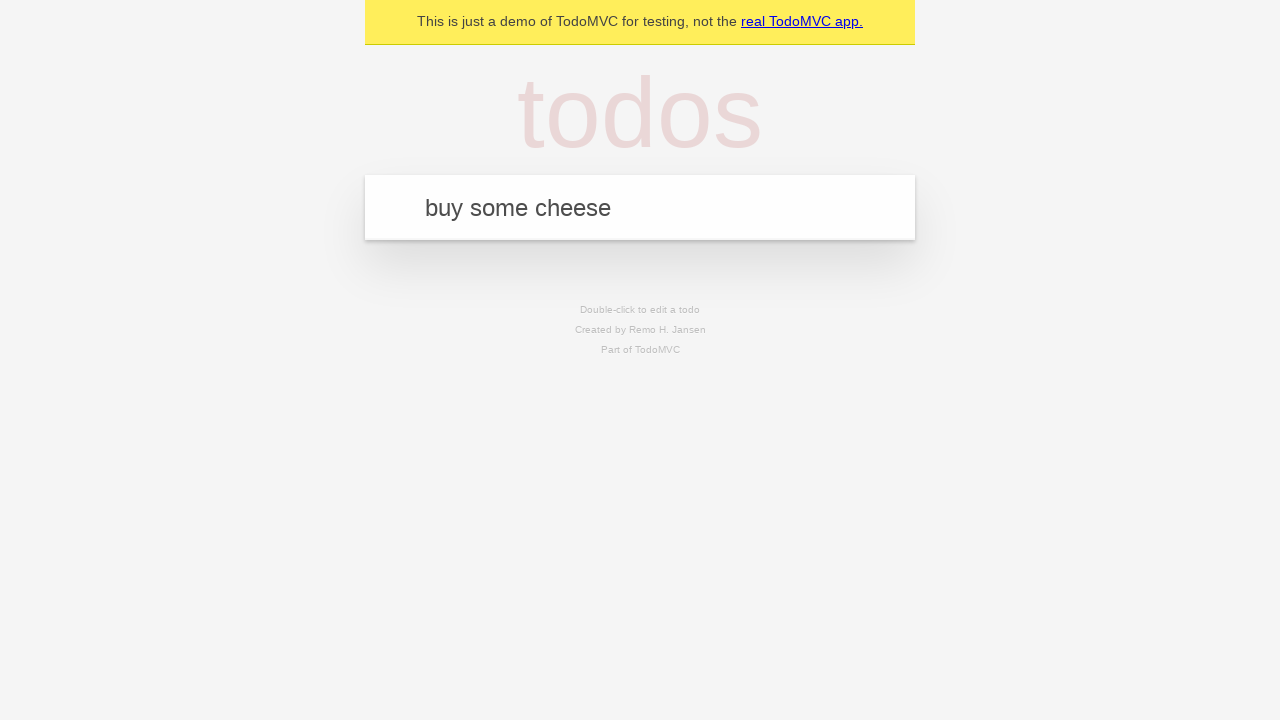

Pressed Enter to create todo 'buy some cheese' on internal:attr=[placeholder="What needs to be done?"i]
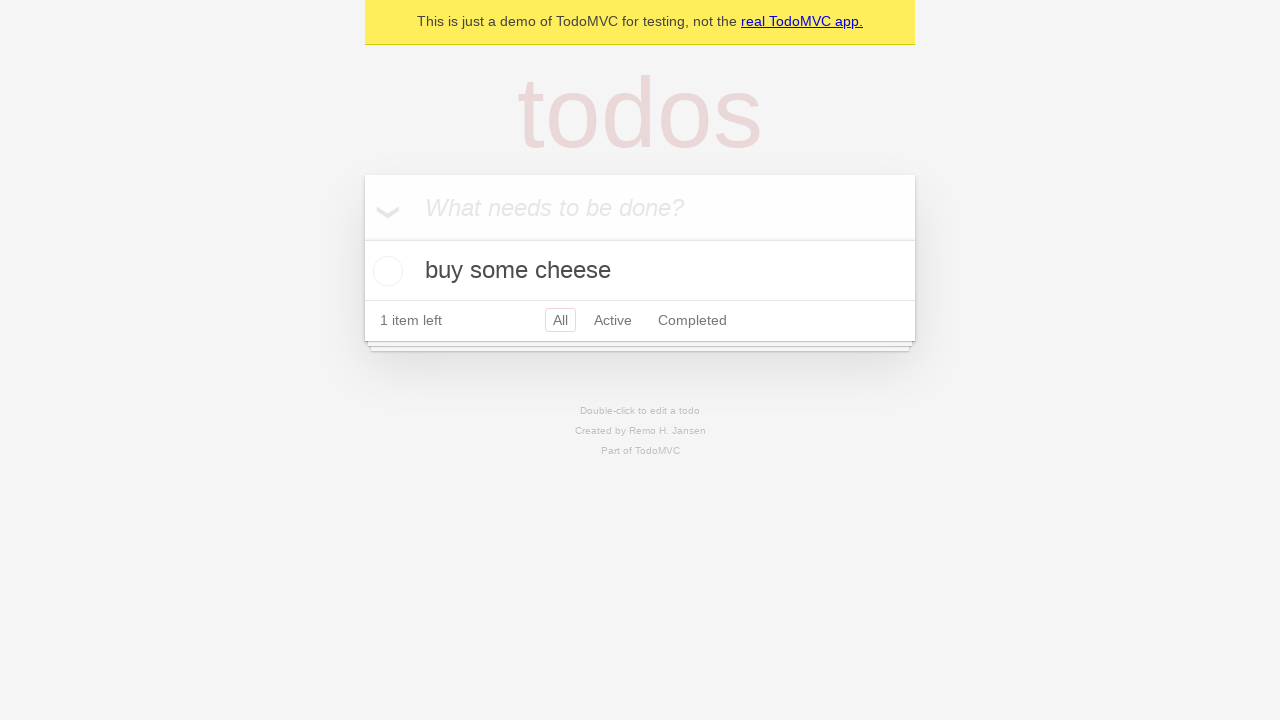

Filled new todo field with 'feed the cat' on internal:attr=[placeholder="What needs to be done?"i]
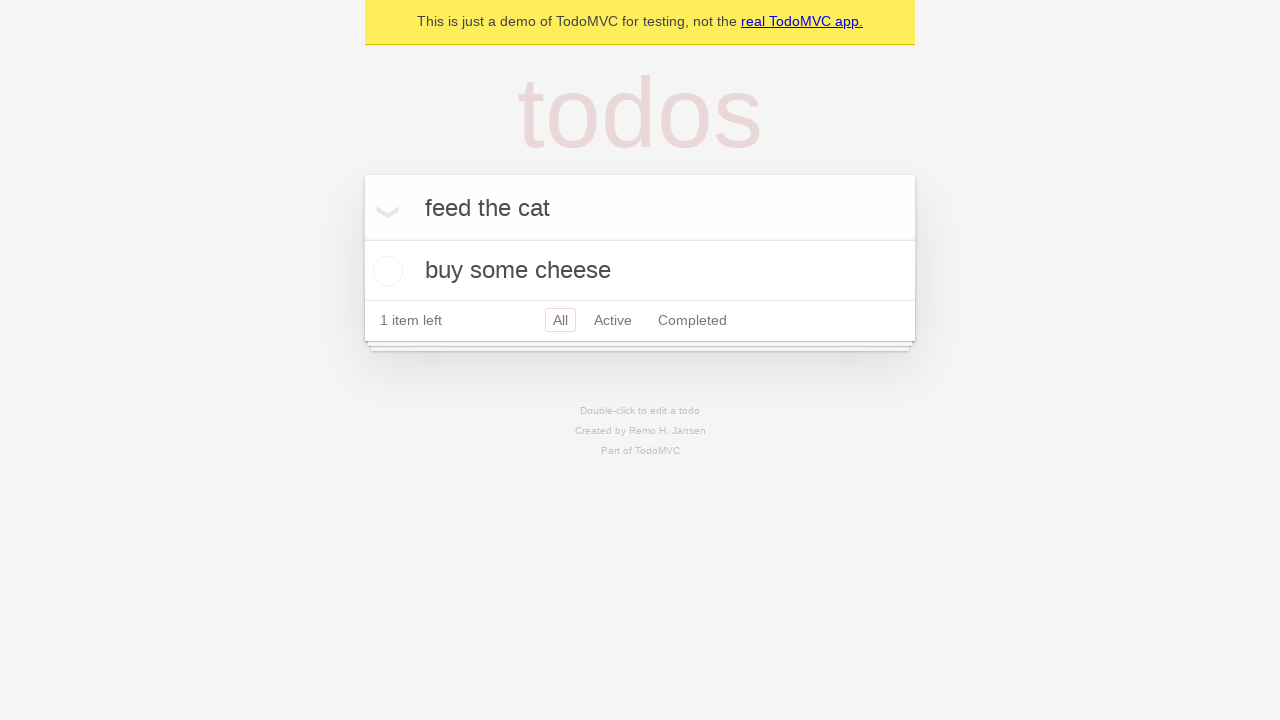

Pressed Enter to create todo 'feed the cat' on internal:attr=[placeholder="What needs to be done?"i]
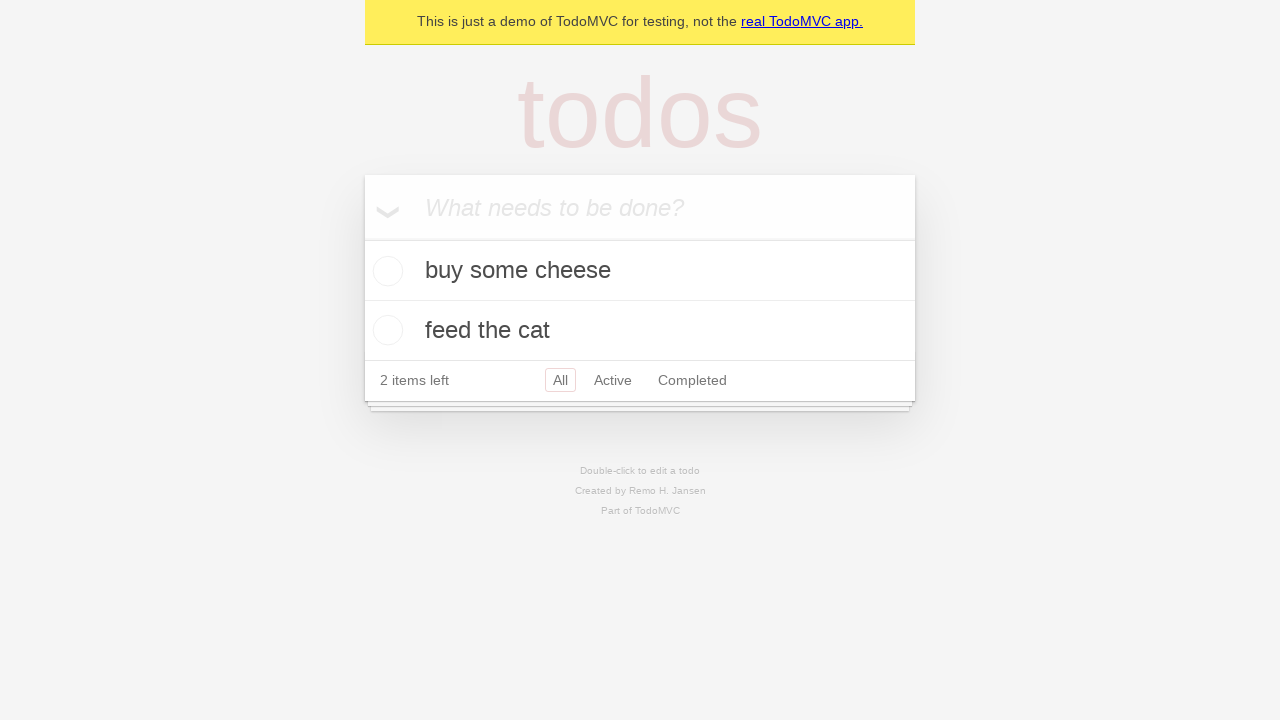

Filled new todo field with 'book a doctors appointment' on internal:attr=[placeholder="What needs to be done?"i]
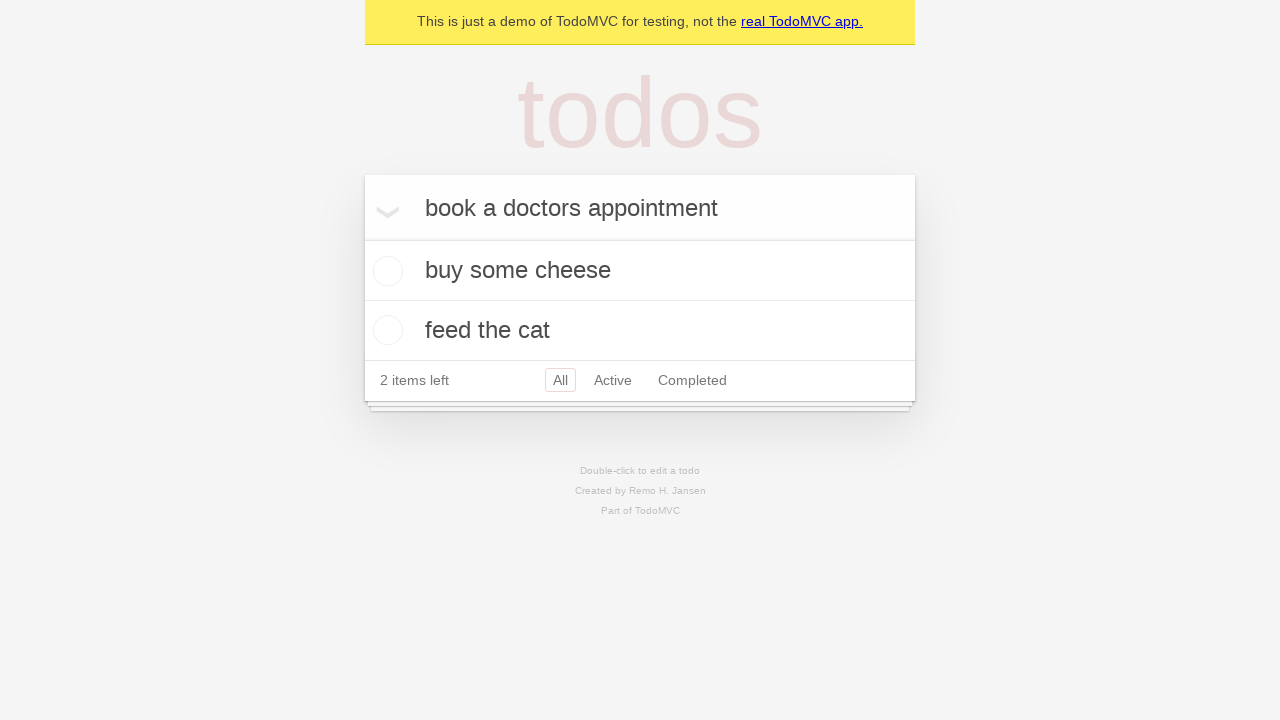

Pressed Enter to create todo 'book a doctors appointment' on internal:attr=[placeholder="What needs to be done?"i]
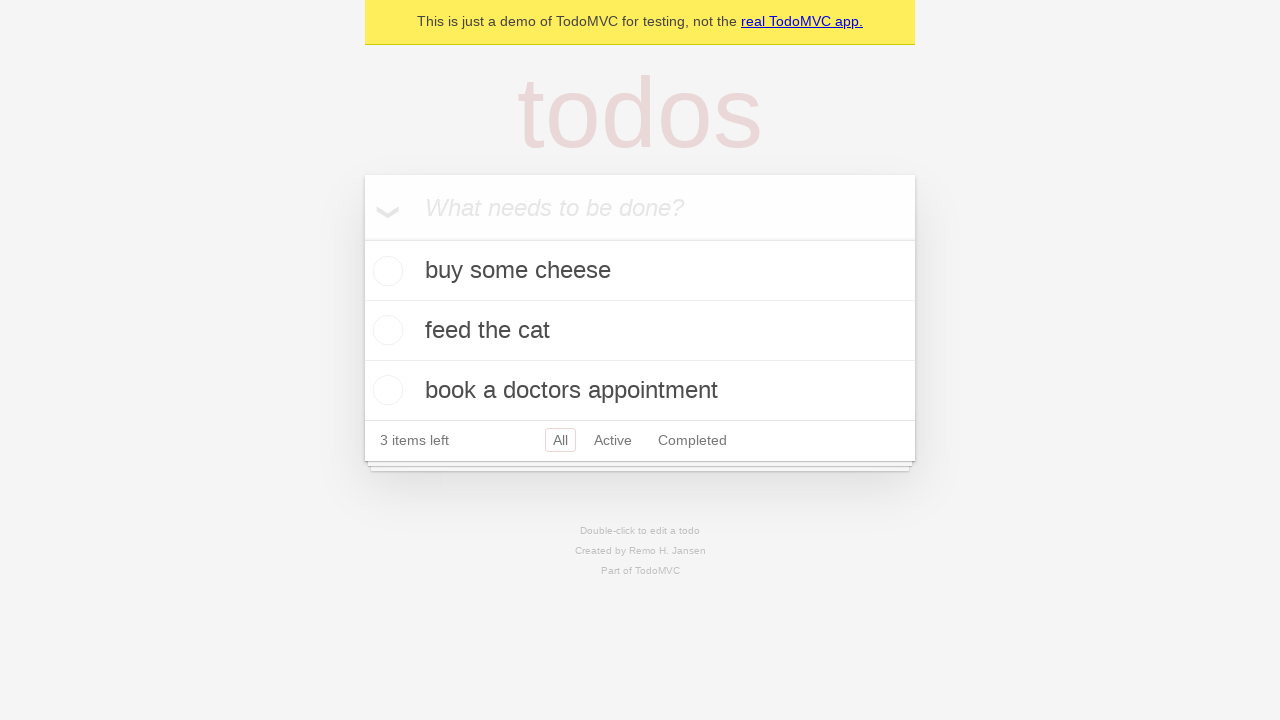

Checked 'Mark all as complete' toggle at (362, 238) on internal:label="Mark all as complete"i
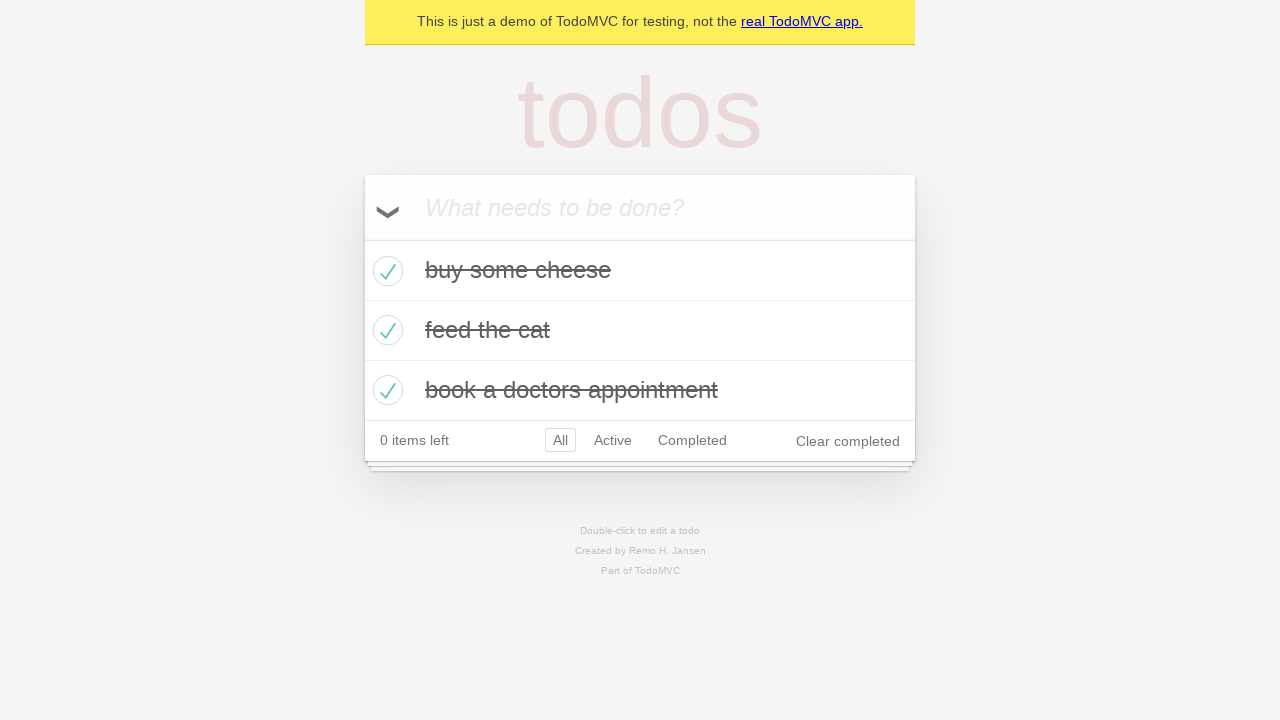

Unchecked the first todo item at (385, 271) on internal:testid=[data-testid="todo-item"s] >> nth=0 >> internal:role=checkbox
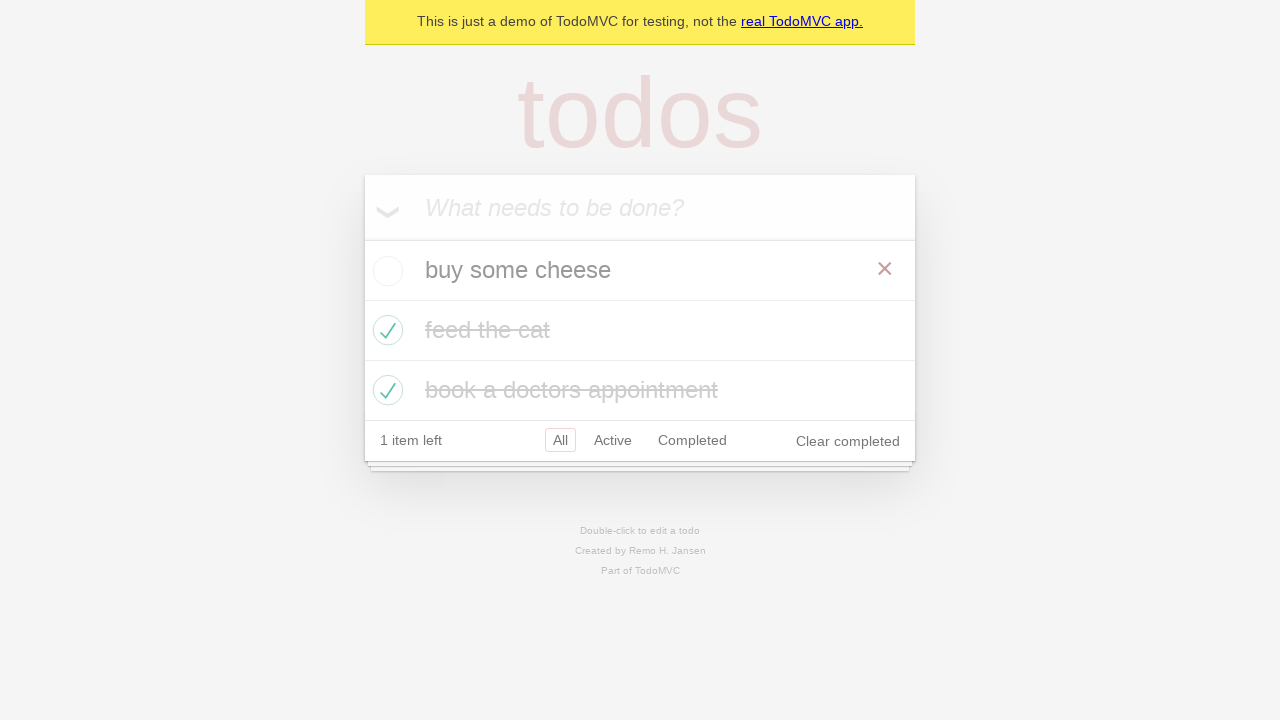

Checked the first todo item again at (385, 271) on internal:testid=[data-testid="todo-item"s] >> nth=0 >> internal:role=checkbox
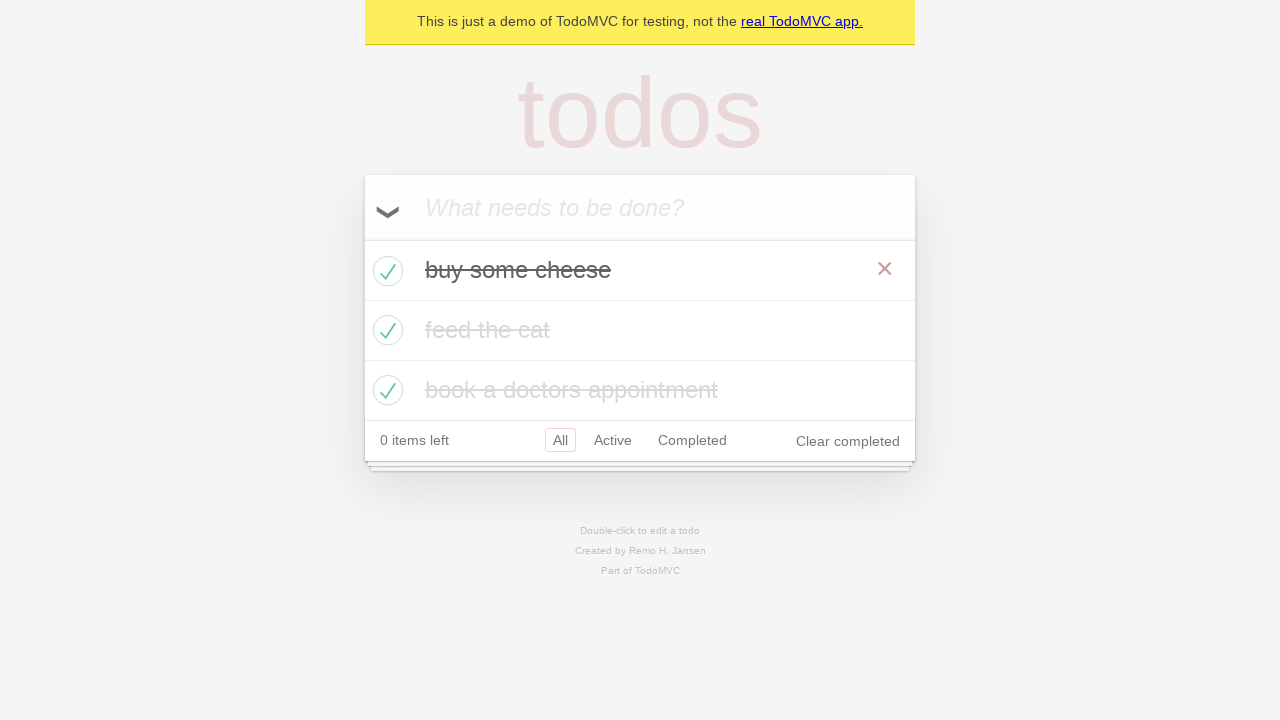

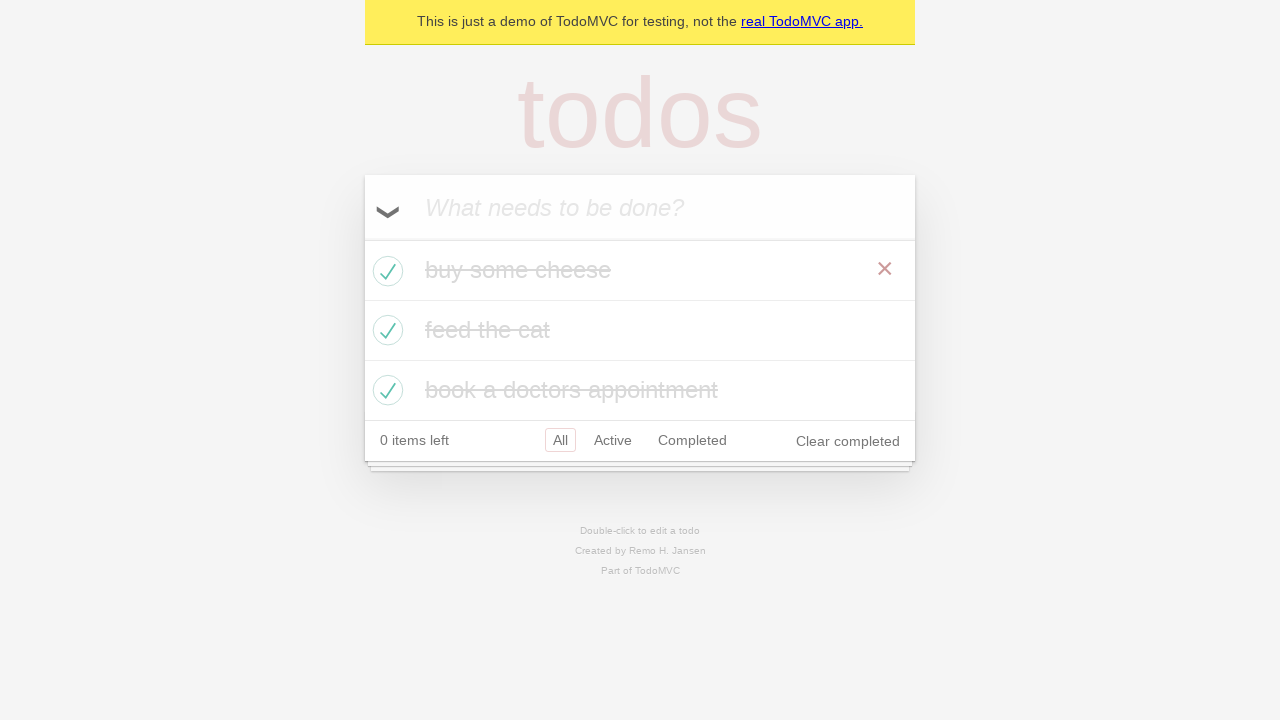